Tests date picker functionality by entering a date value and submitting it with the Return key

Starting URL: https://formy-project.herokuapp.com/datepicker

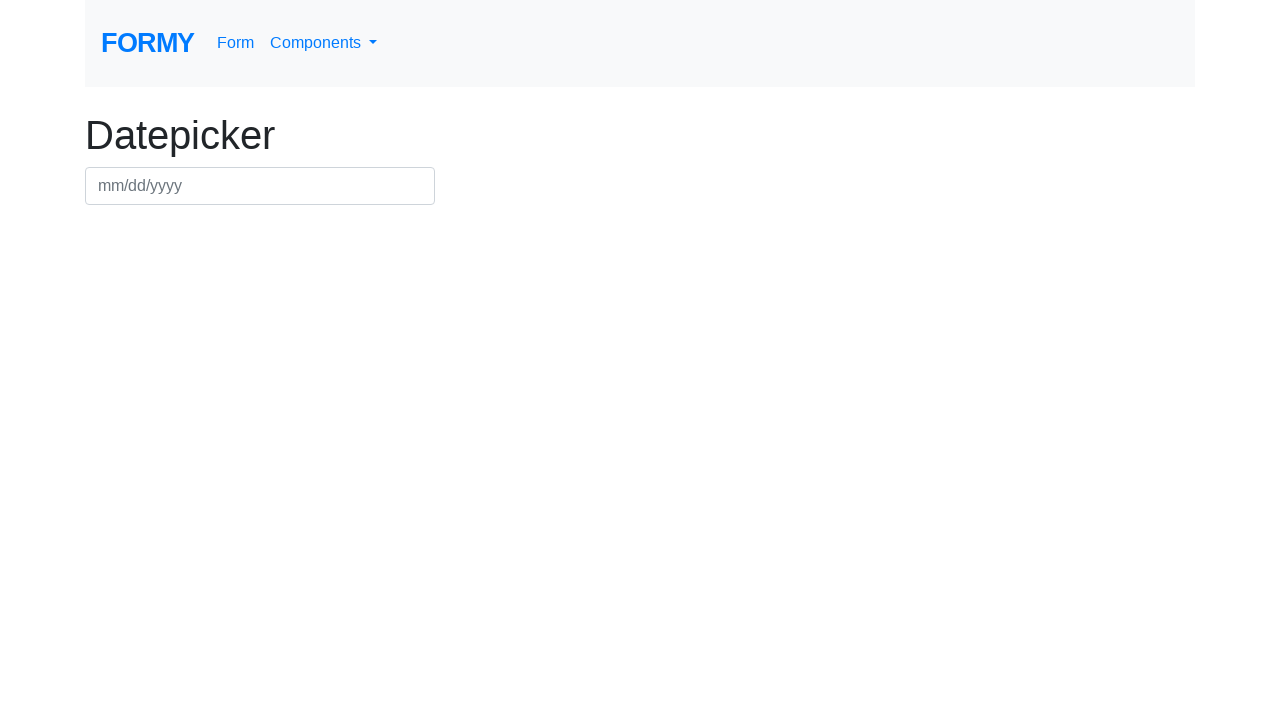

Entered date '03/15/2024' into the datepicker field on #datepicker
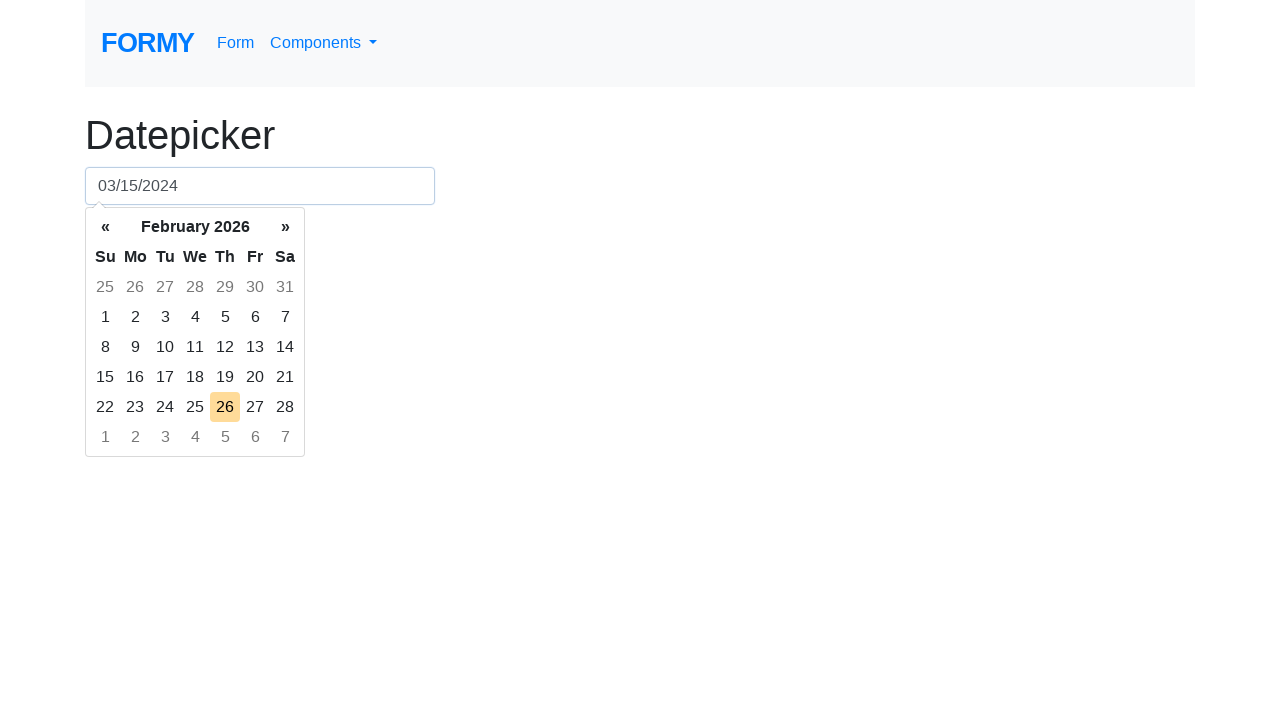

Pressed Enter key to submit the date on #datepicker
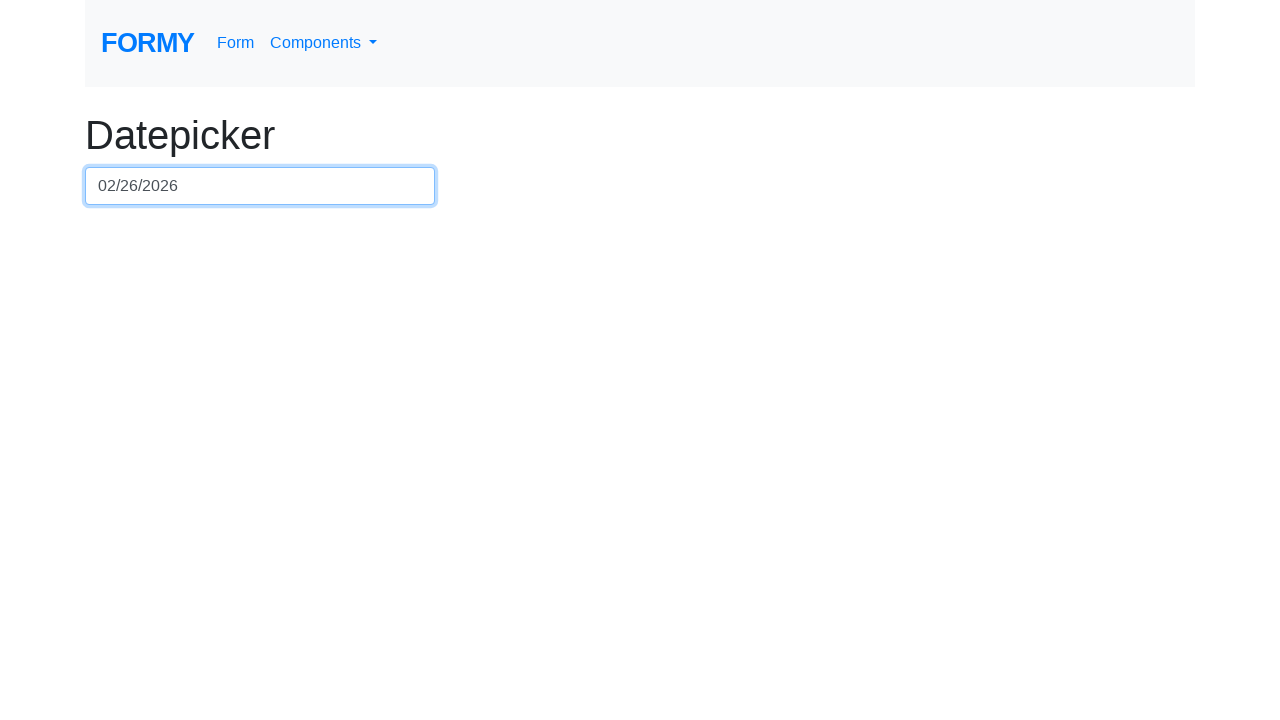

Waited 1000ms for date picker UI updates
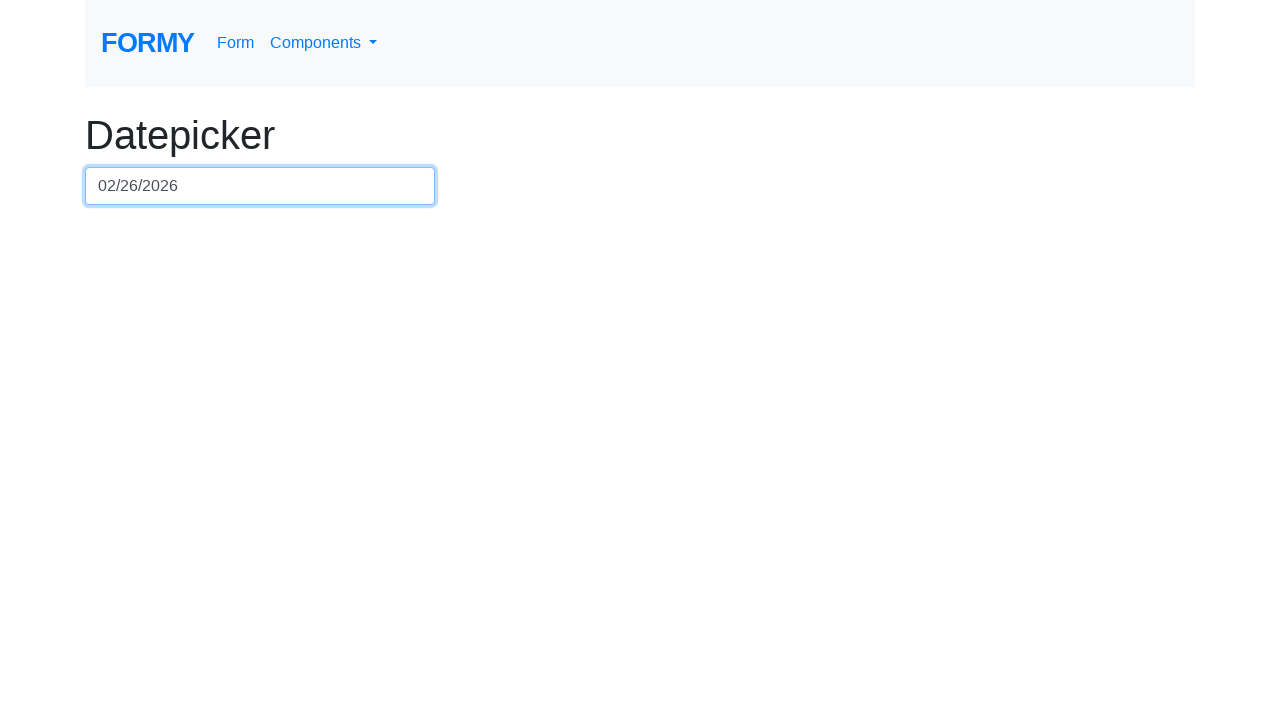

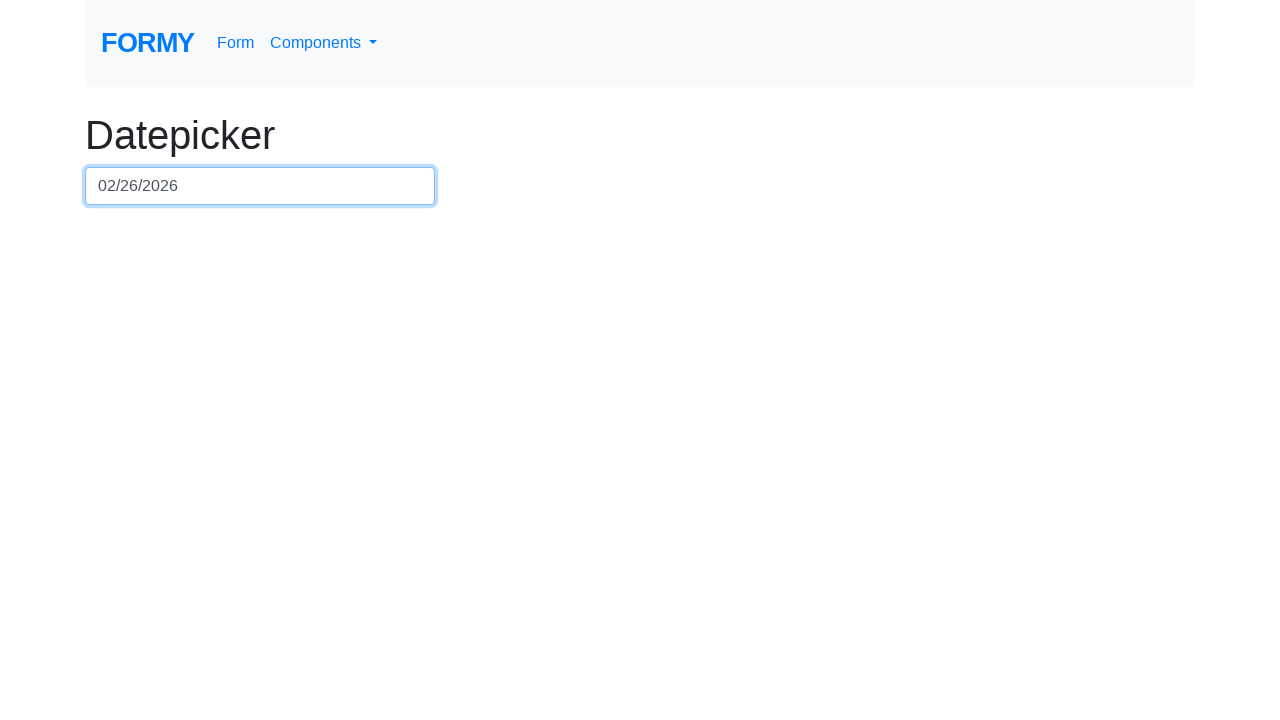